Tests that the Clear completed button is hidden when there are no completed items

Starting URL: https://demo.playwright.dev/todomvc

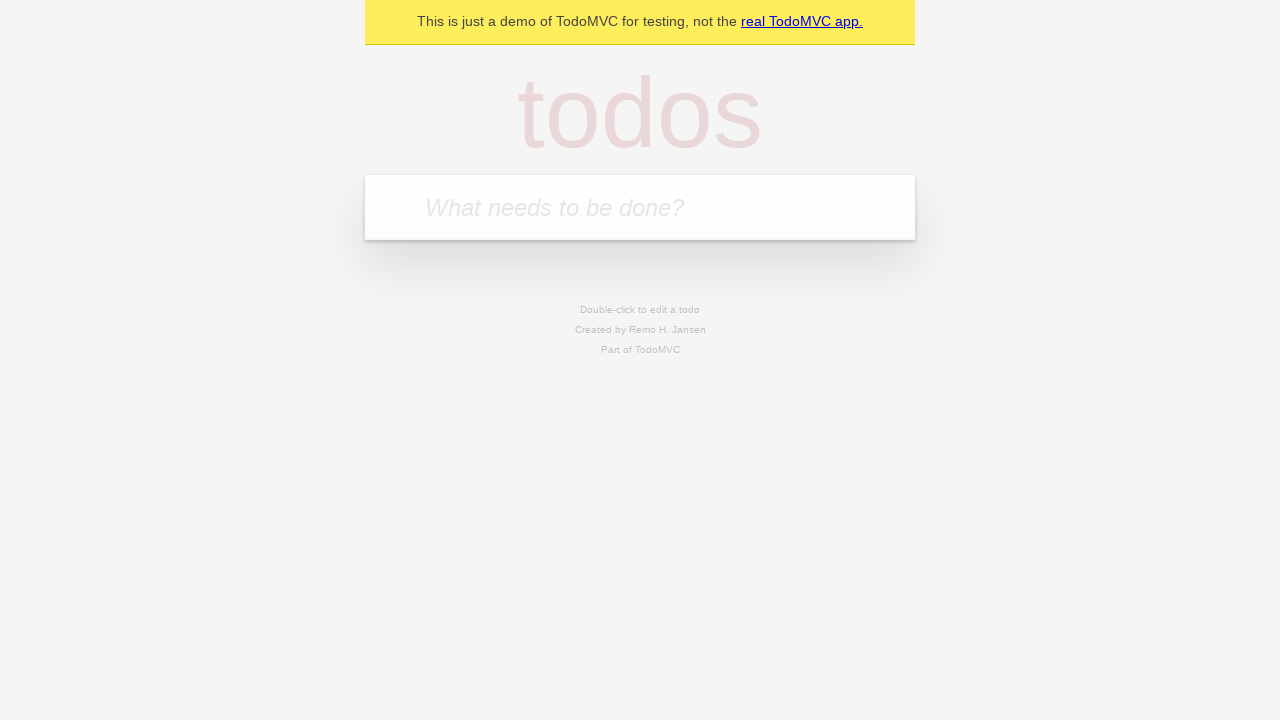

Filled todo input with 'buy some cheese' on internal:attr=[placeholder="What needs to be done?"i]
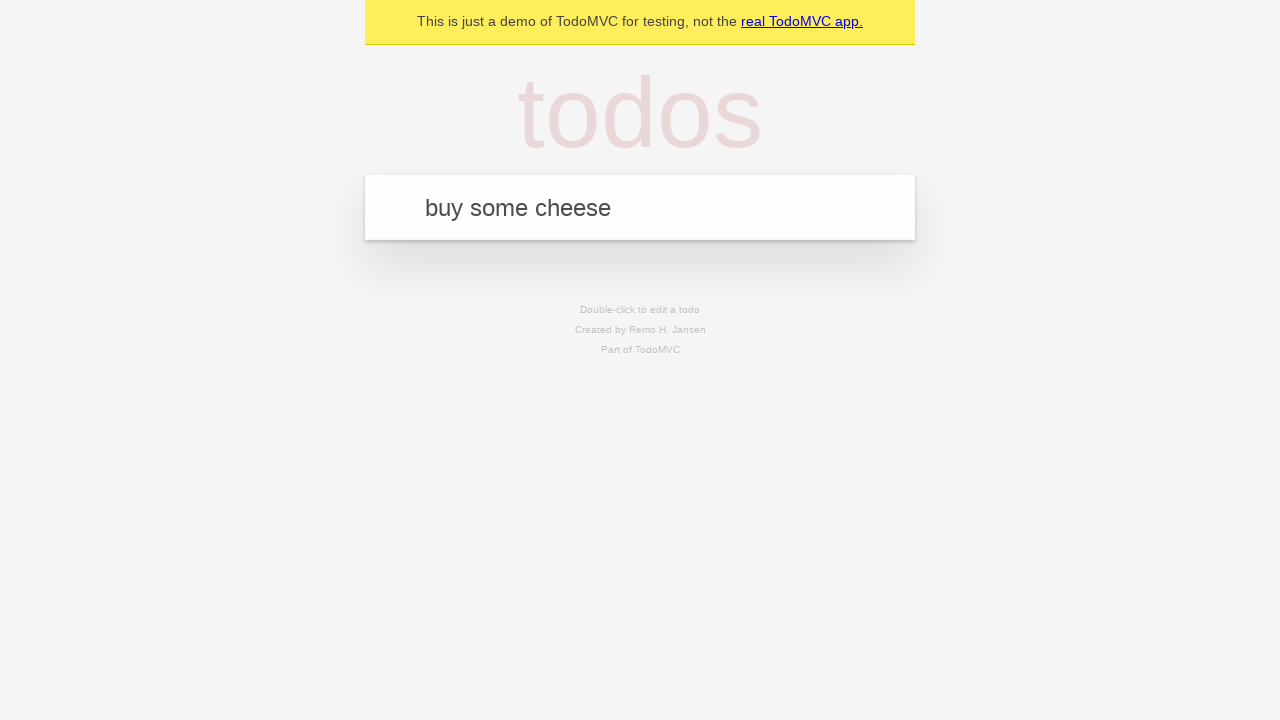

Pressed Enter to add first todo item on internal:attr=[placeholder="What needs to be done?"i]
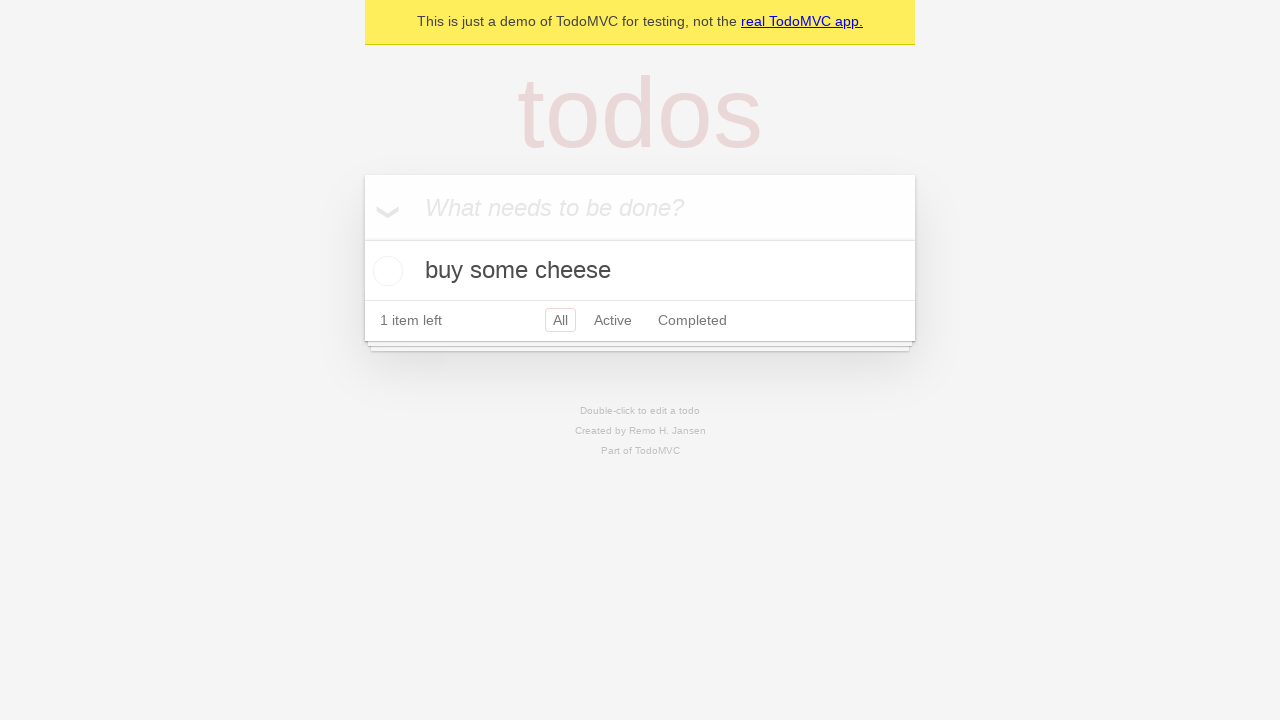

Filled todo input with 'feed the cat' on internal:attr=[placeholder="What needs to be done?"i]
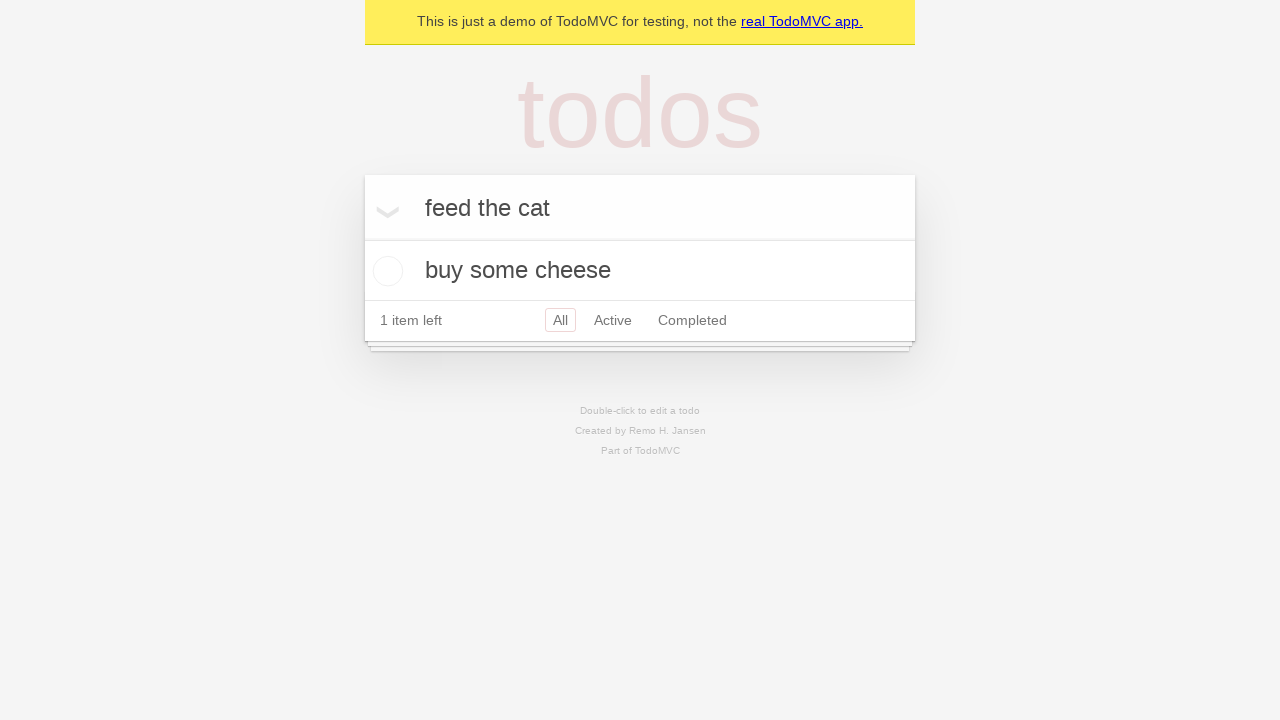

Pressed Enter to add second todo item on internal:attr=[placeholder="What needs to be done?"i]
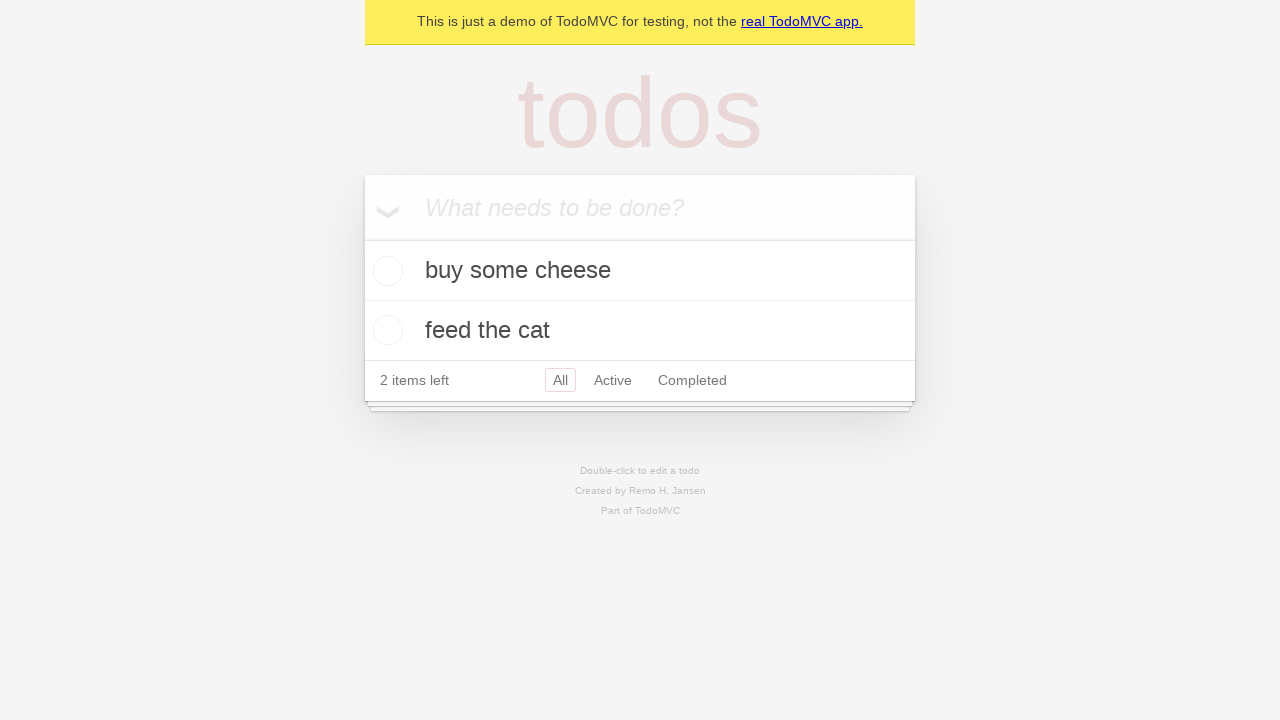

Filled todo input with 'book a doctors appointment' on internal:attr=[placeholder="What needs to be done?"i]
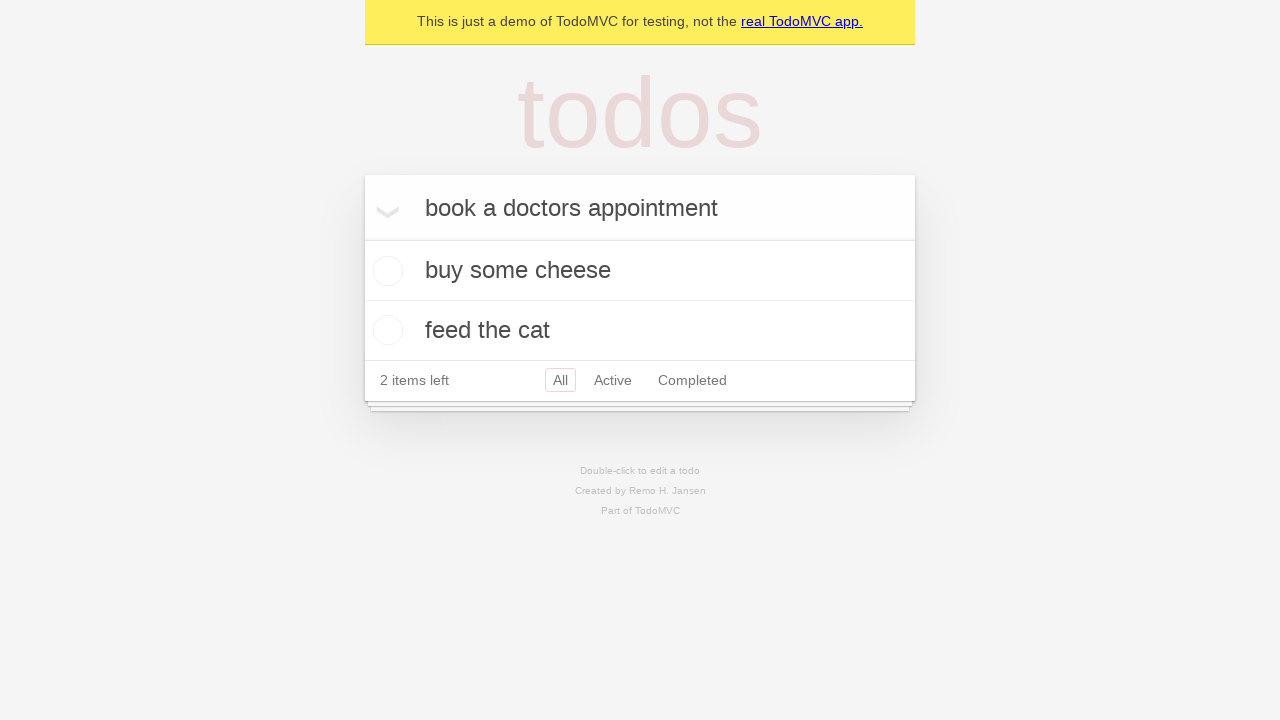

Pressed Enter to add third todo item on internal:attr=[placeholder="What needs to be done?"i]
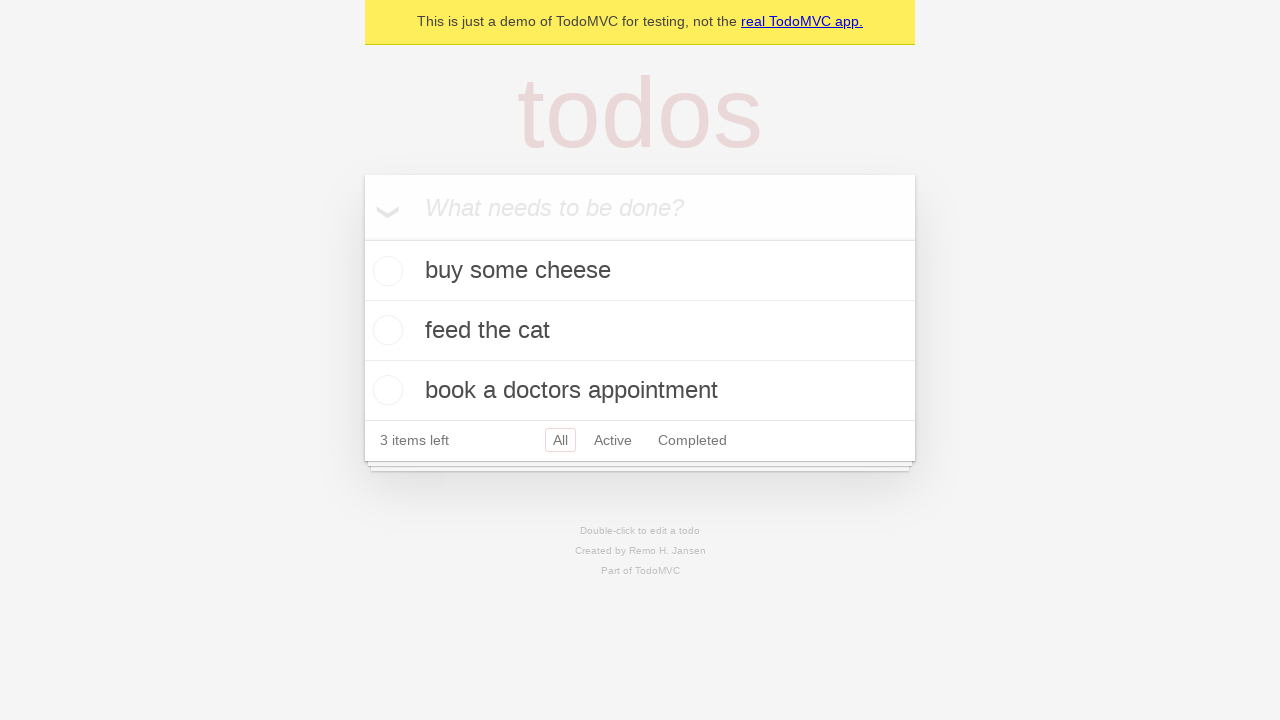

Checked the first todo item as completed at (385, 271) on .todo-list li .toggle >> nth=0
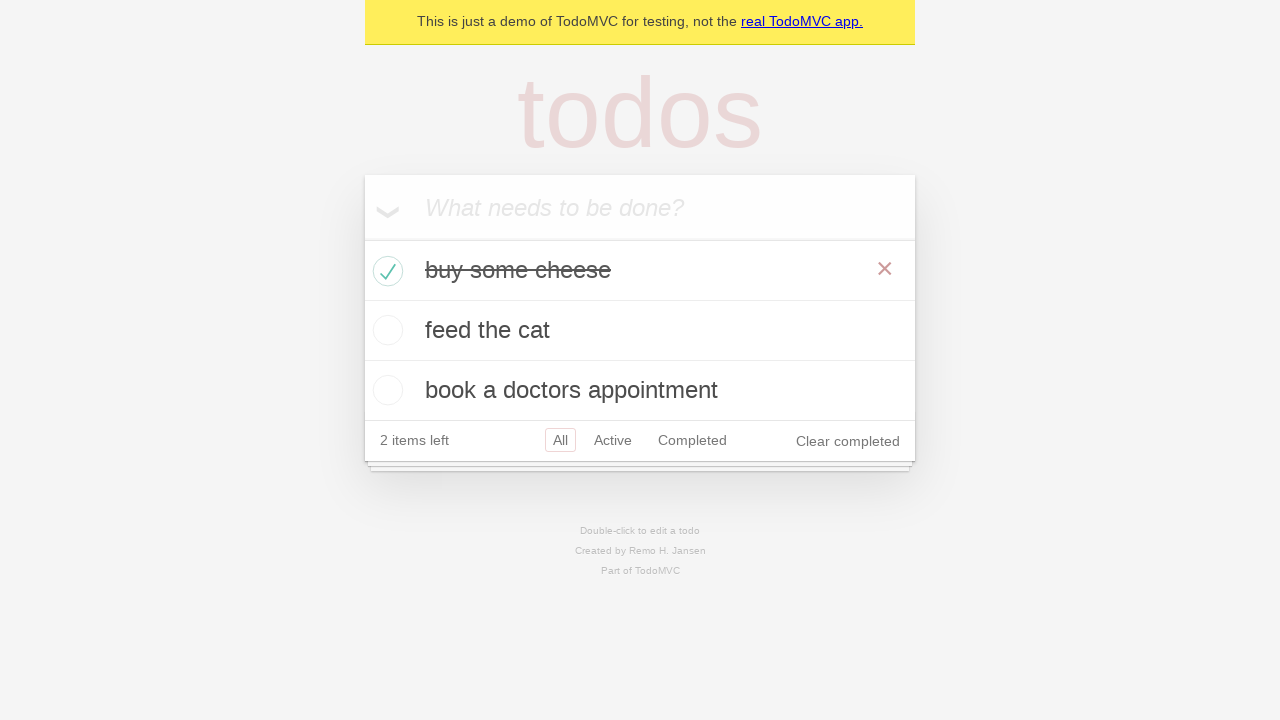

Clicked 'Clear completed' button to remove completed items at (848, 441) on internal:role=button[name="Clear completed"i]
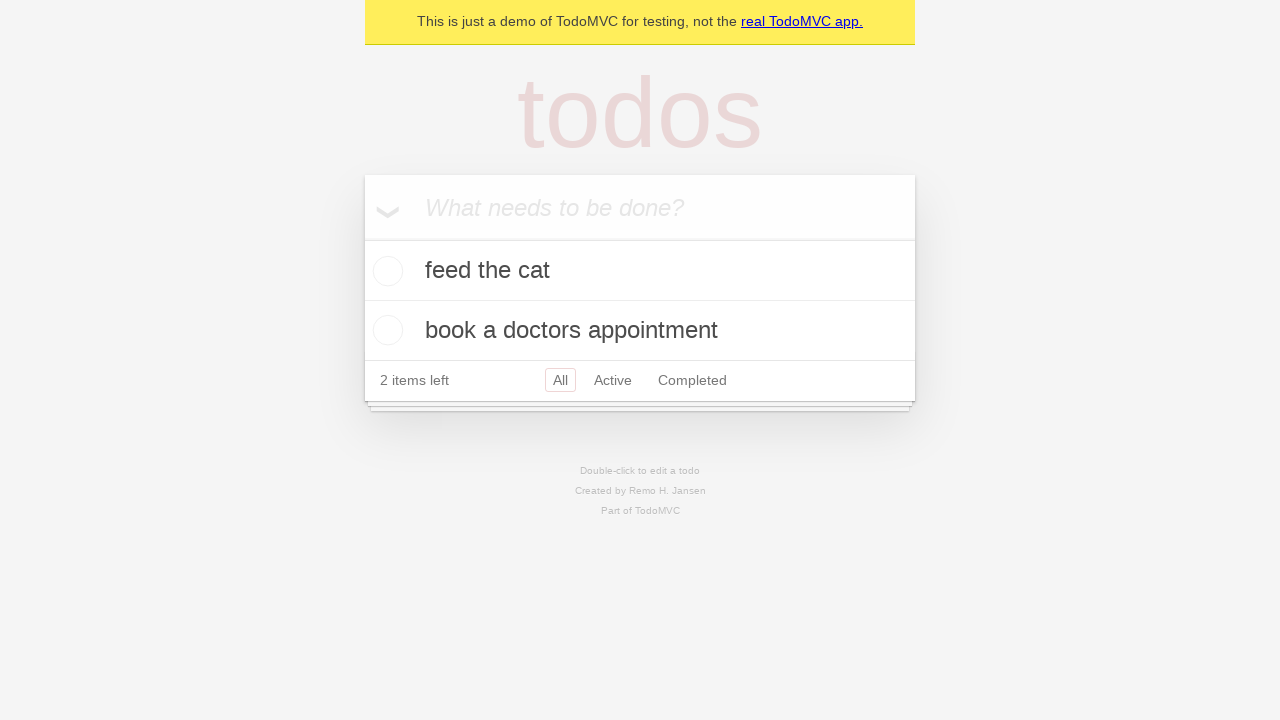

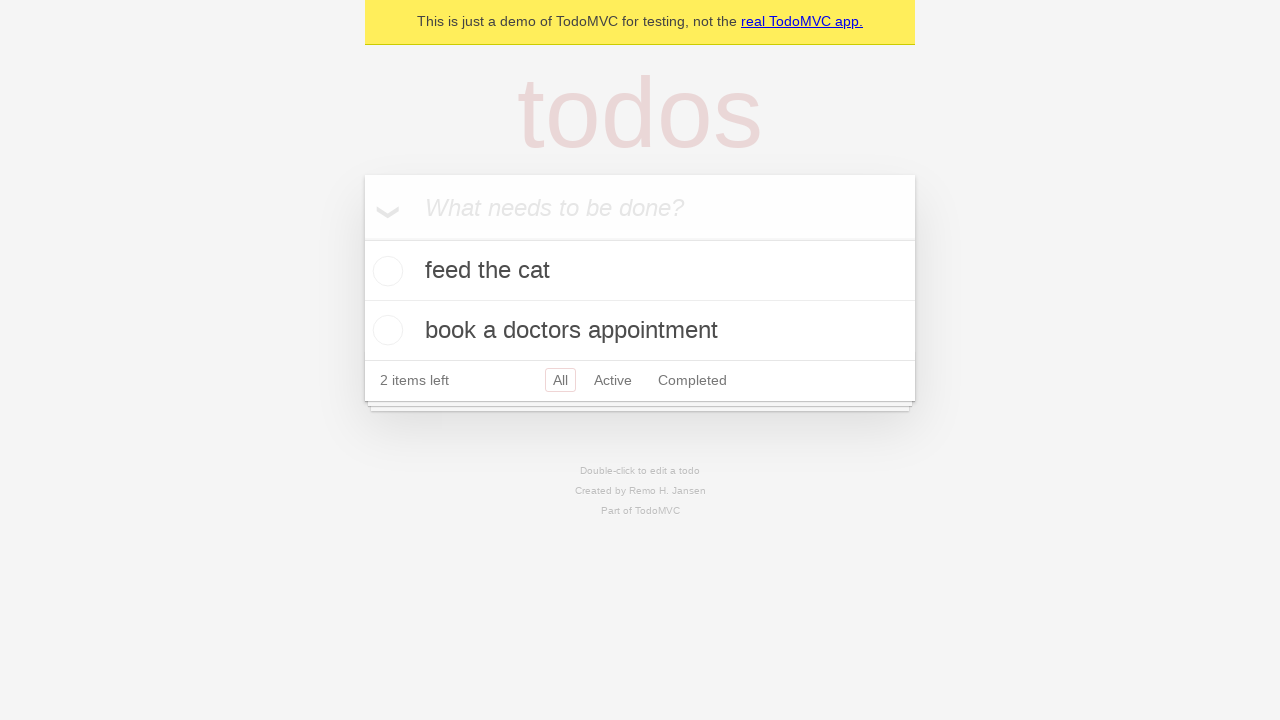